Navigates to the Puma India e-commerce website and clicks on the "Men" category in the main navigation menu to browse men's products.

Starting URL: https://in.puma.com/

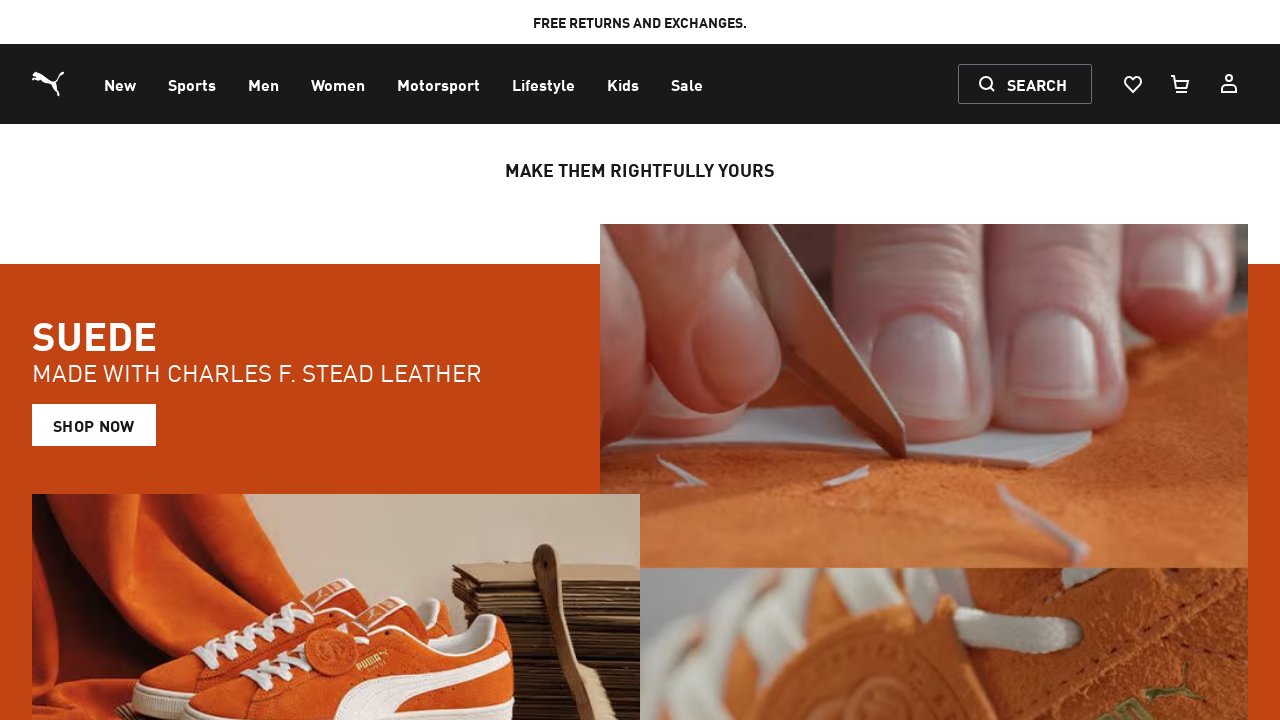

Navigated to Puma India e-commerce website
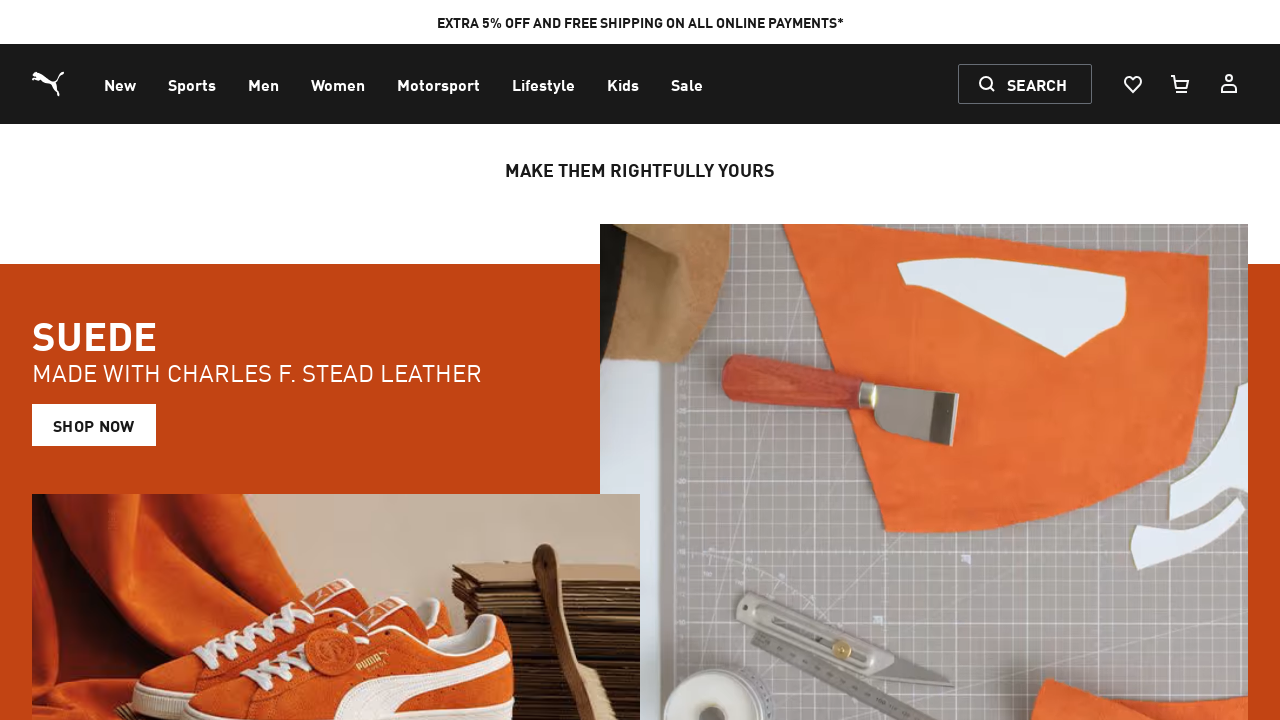

Clicked on 'Men' category in the main navigation menu at (264, 86) on xpath=//span[text()='Men']
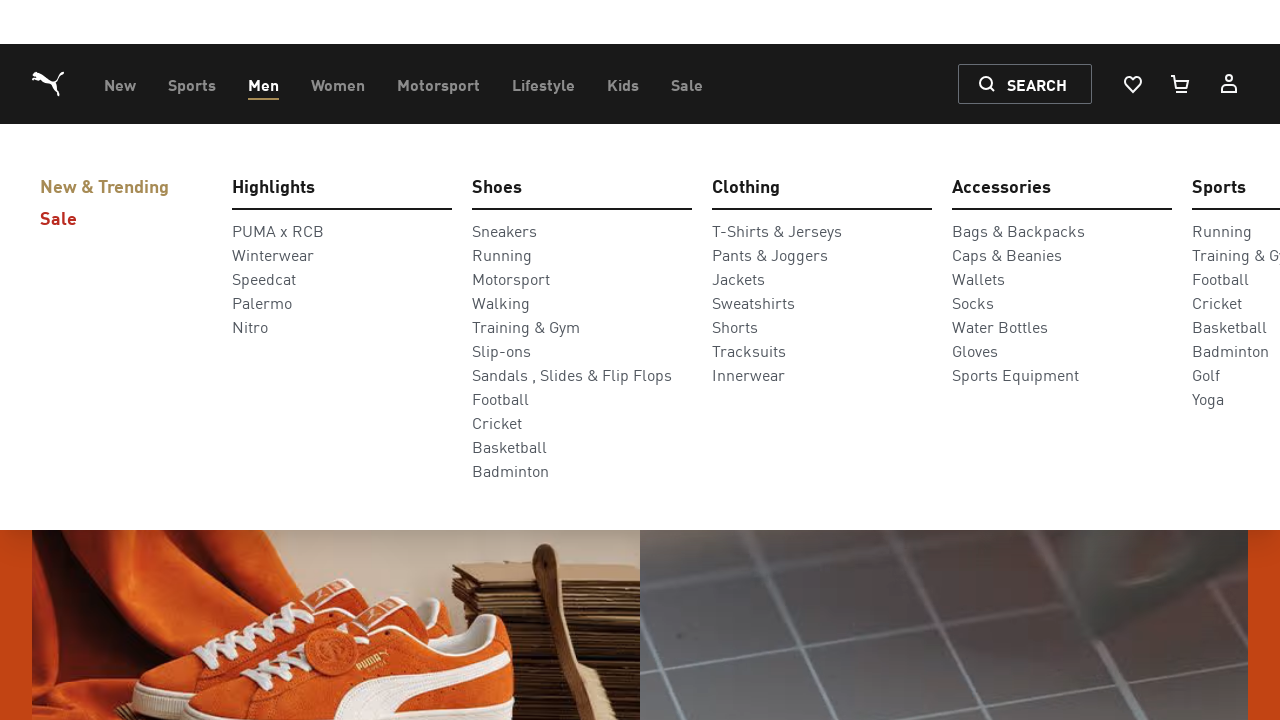

Men's category page loaded successfully
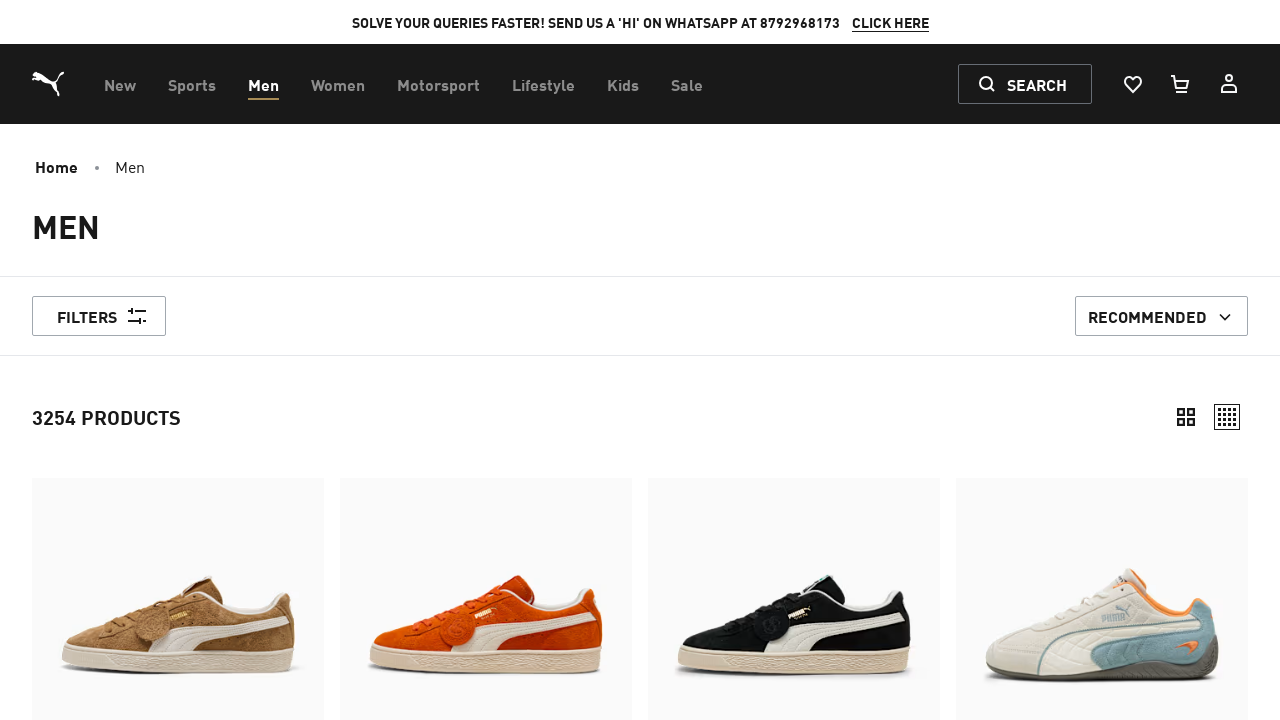

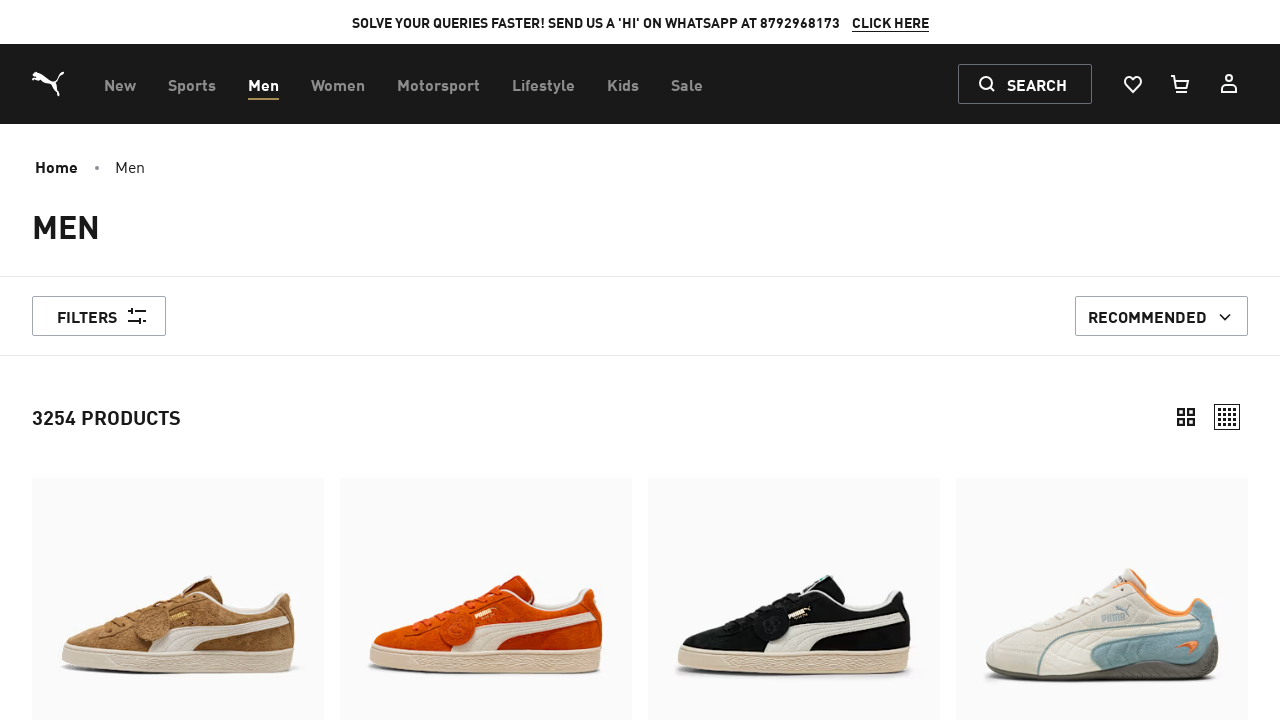